Tests window handling by clicking a link that opens a new window, switching to that window, and verifying the heading text on the new page.

Starting URL: https://the-internet.herokuapp.com/iframe

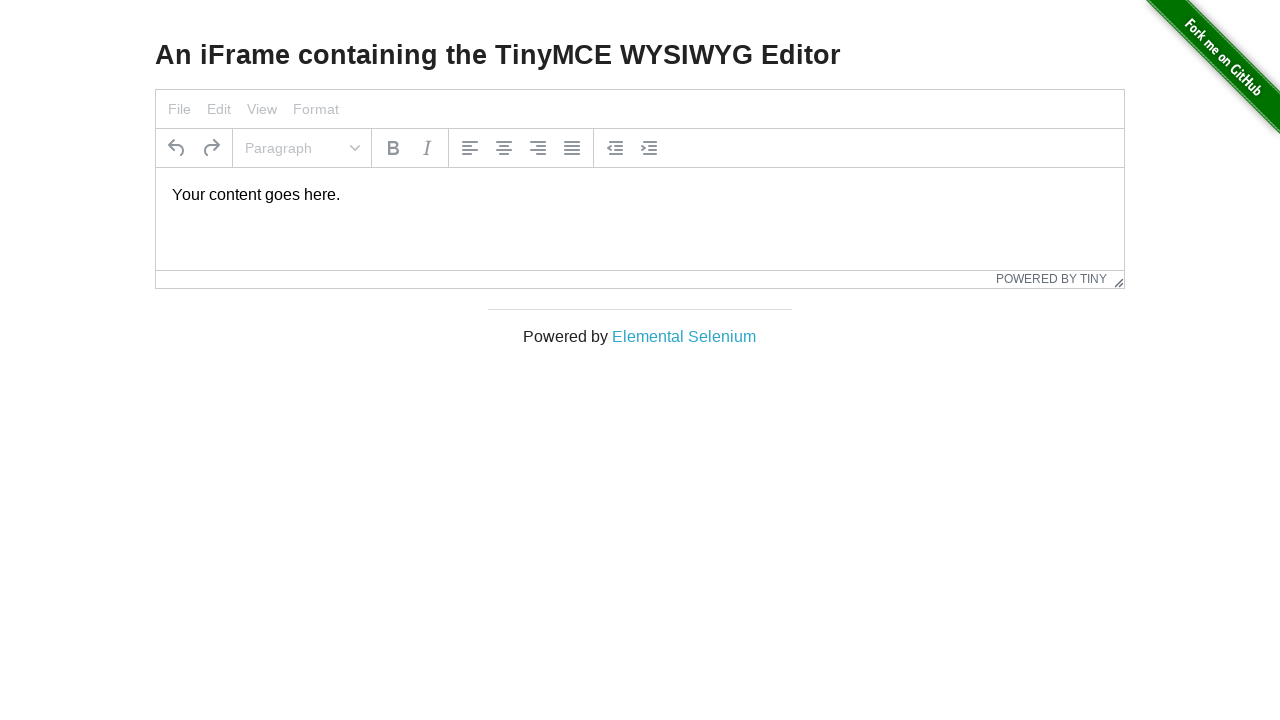

Clicked 'Elemental Selenium' link to open new window at (684, 336) on text=Elemental Selenium
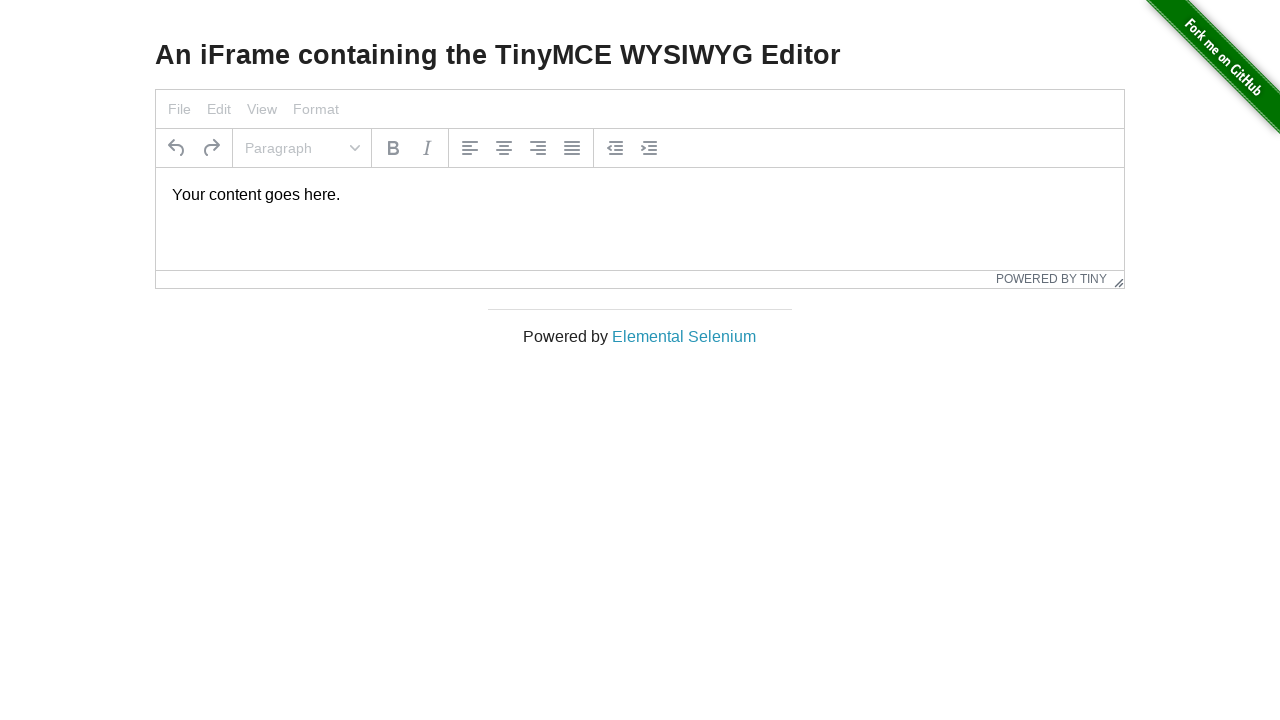

Retrieved new page/window from context
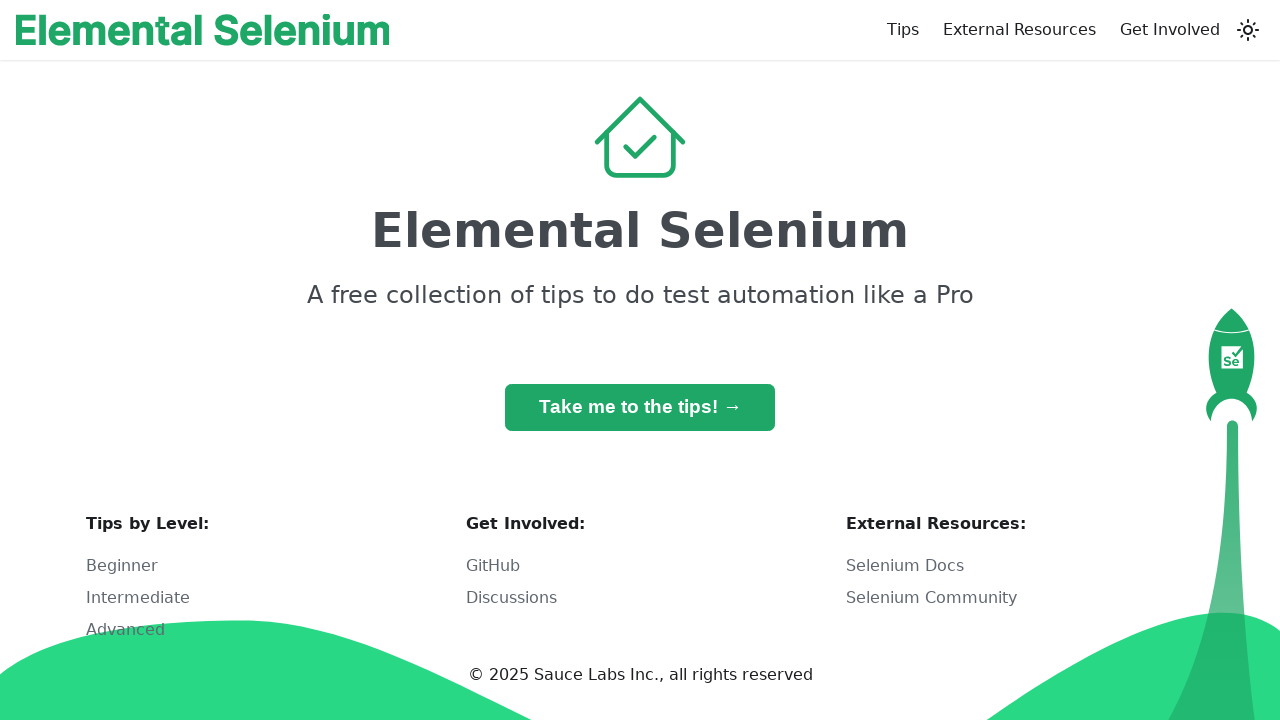

New page finished loading
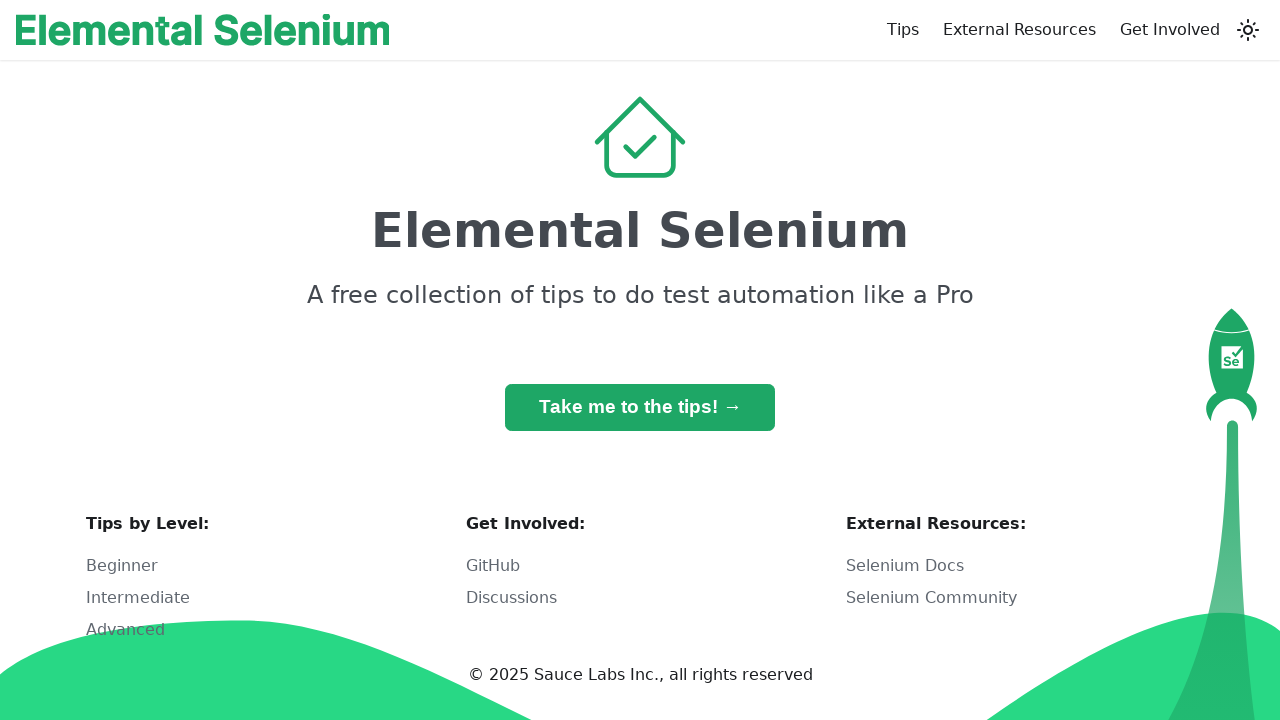

Located and waited for h1 heading element
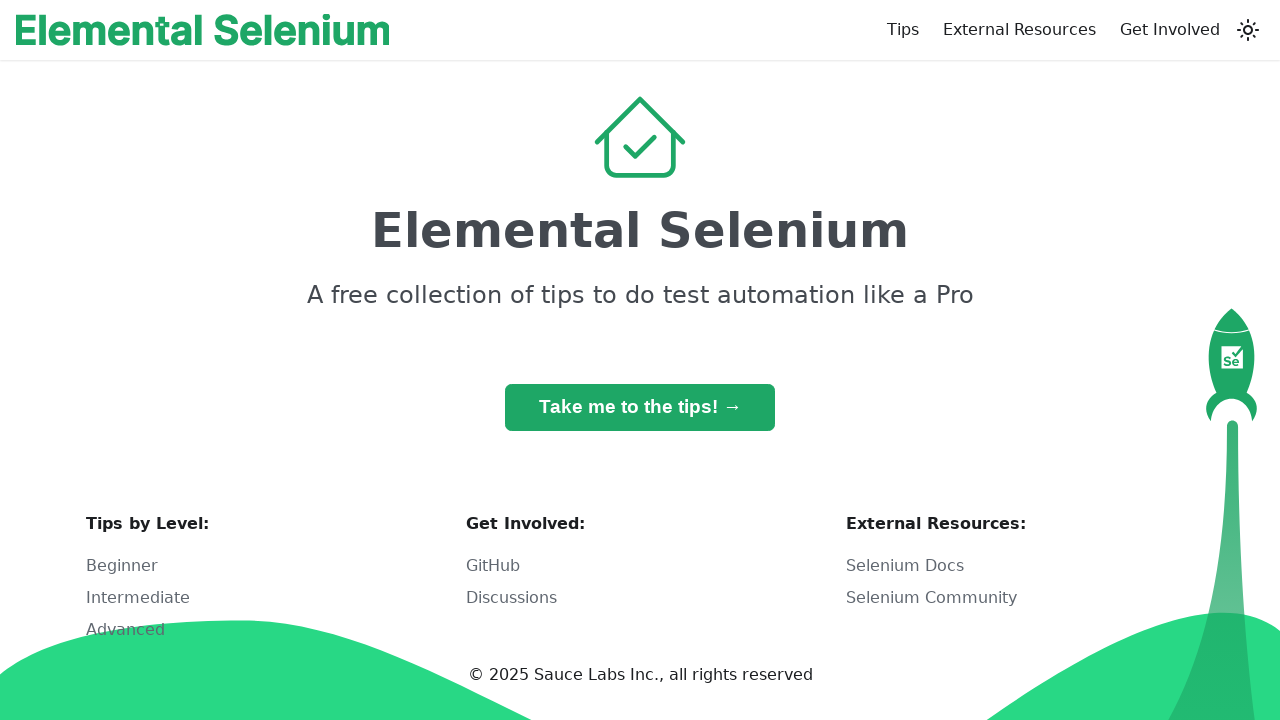

Verified h1 heading text is 'Elemental Selenium'
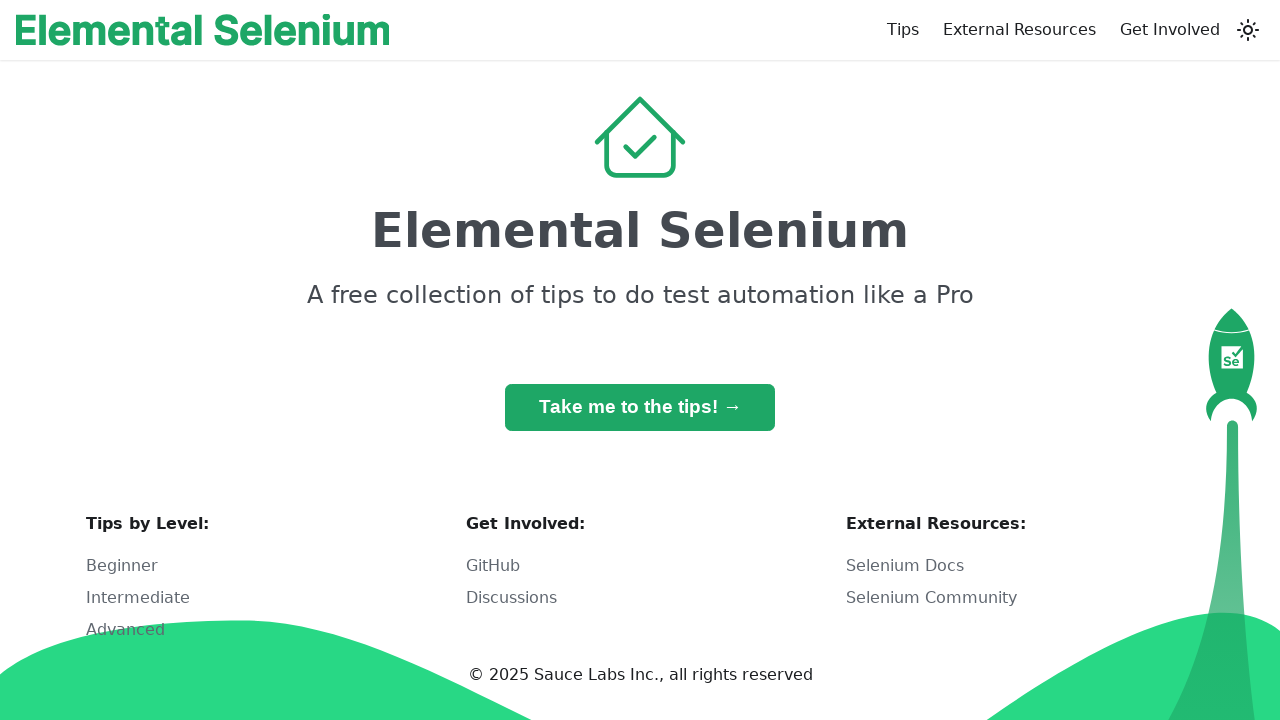

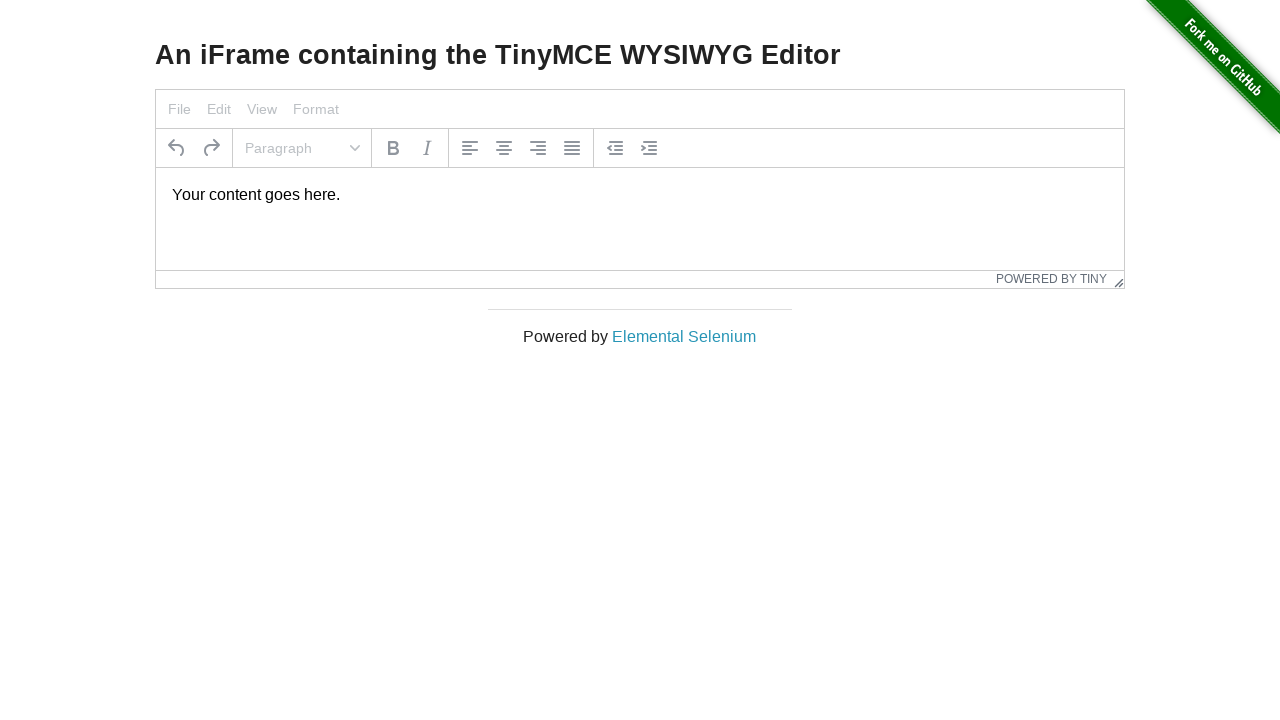